Tests the visibility states of a checkbox element that can be dynamically removed and added back to the page

Starting URL: http://the-internet.herokuapp.com/dynamic_controls

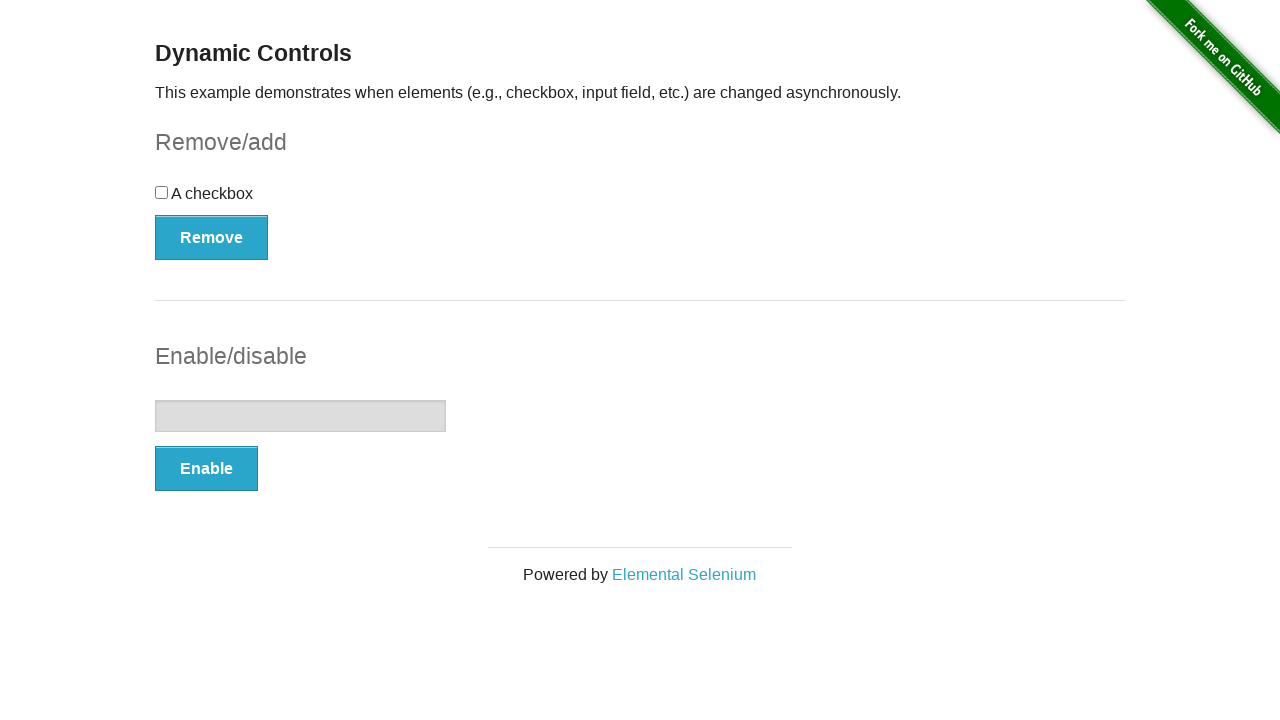

Verified checkbox element is visible on page
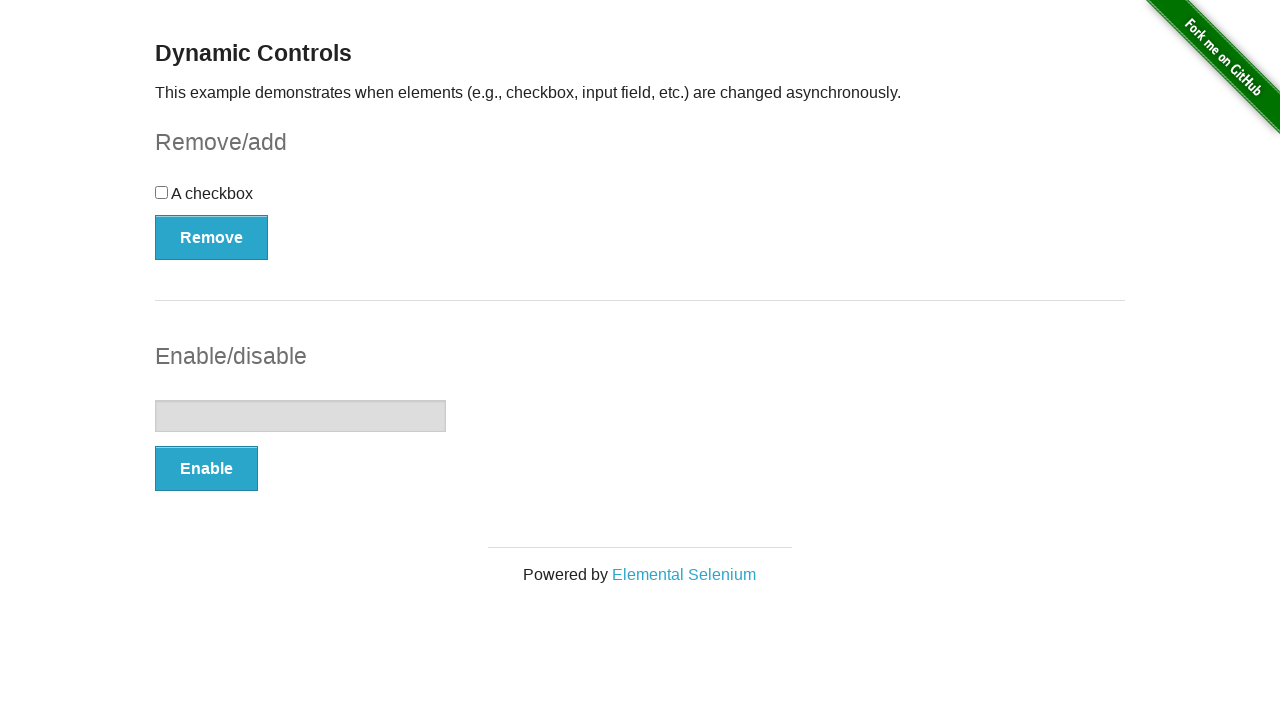

Clicked Remove button to hide the checkbox at (212, 237) on button:has-text('Remove')
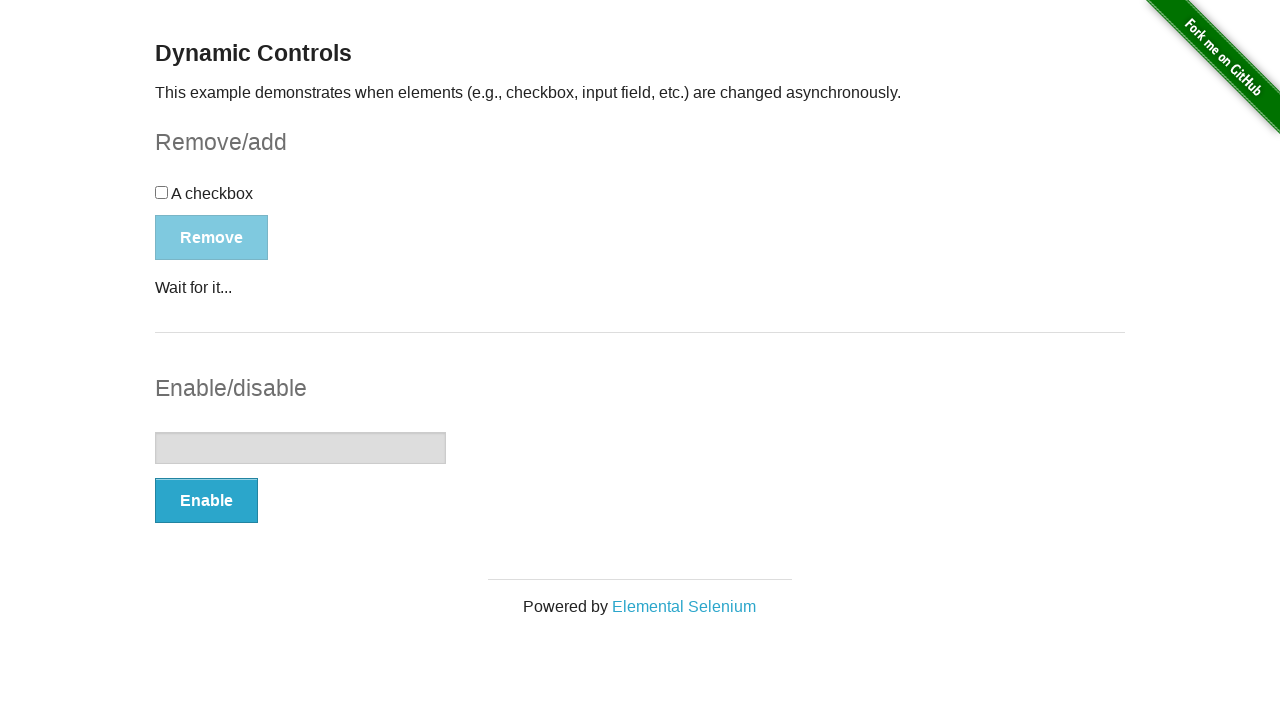

Confirmed checkbox element is now hidden/removed from page
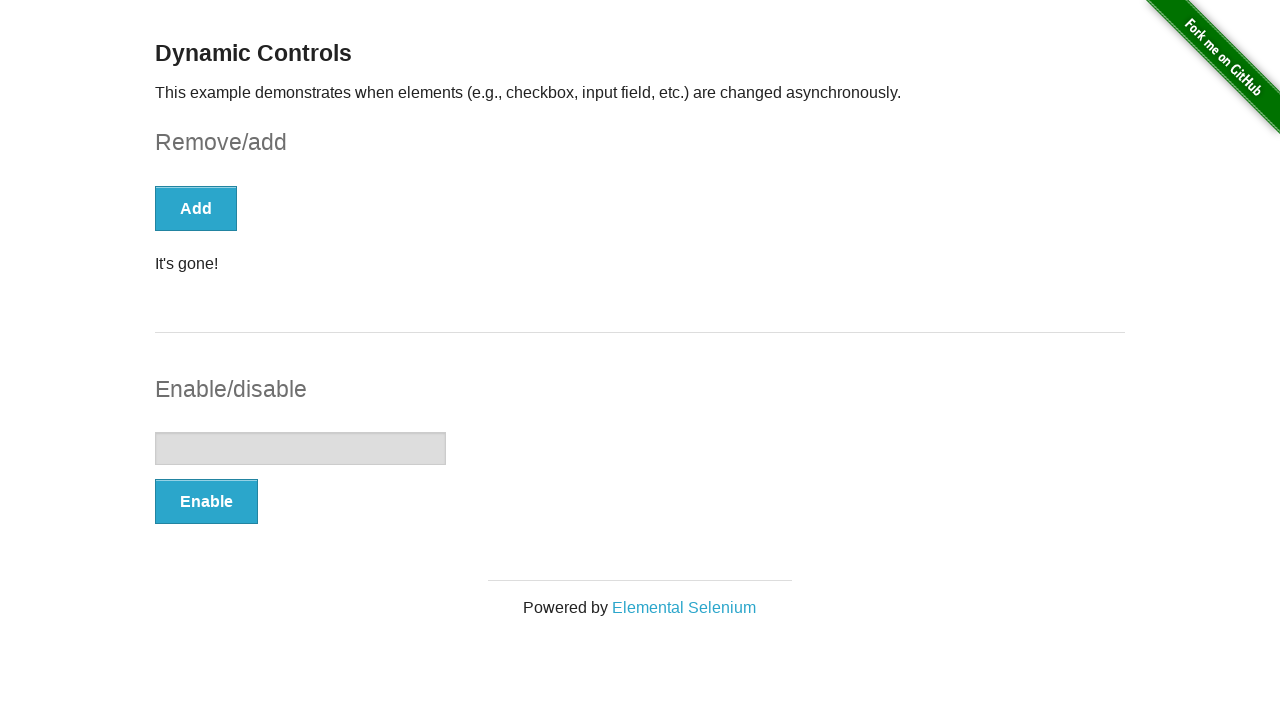

Clicked Add button to restore the checkbox at (196, 208) on button:has-text('Add')
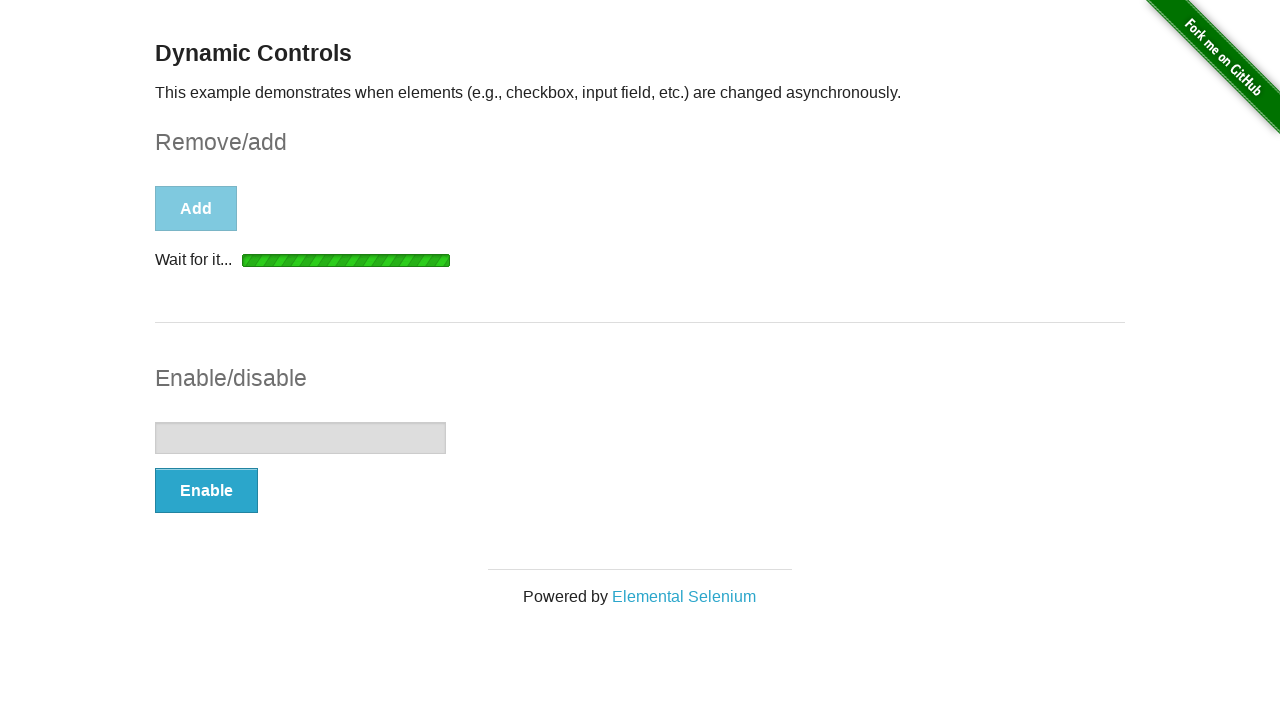

Verified checkbox element is visible again after being re-added
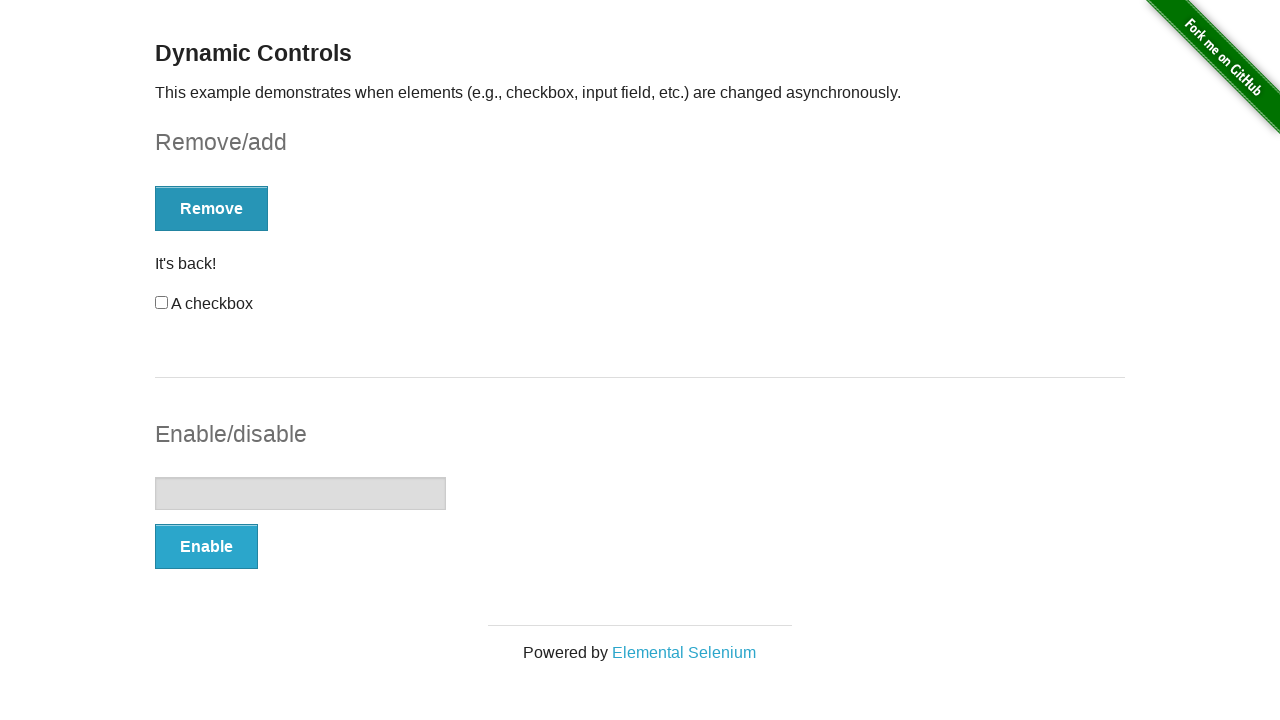

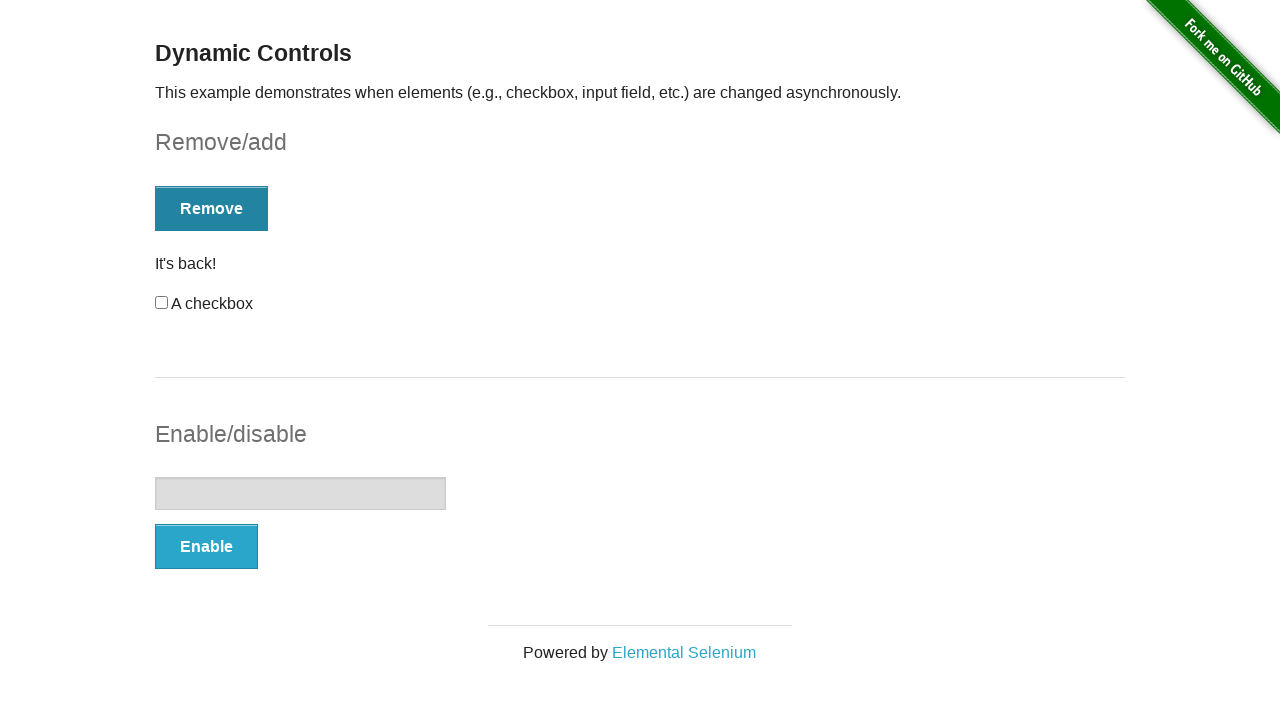